Navigates to Goibibo travel website and performs a mouse click action at a specific offset position from the current mouse location.

Starting URL: http://goibibo.com

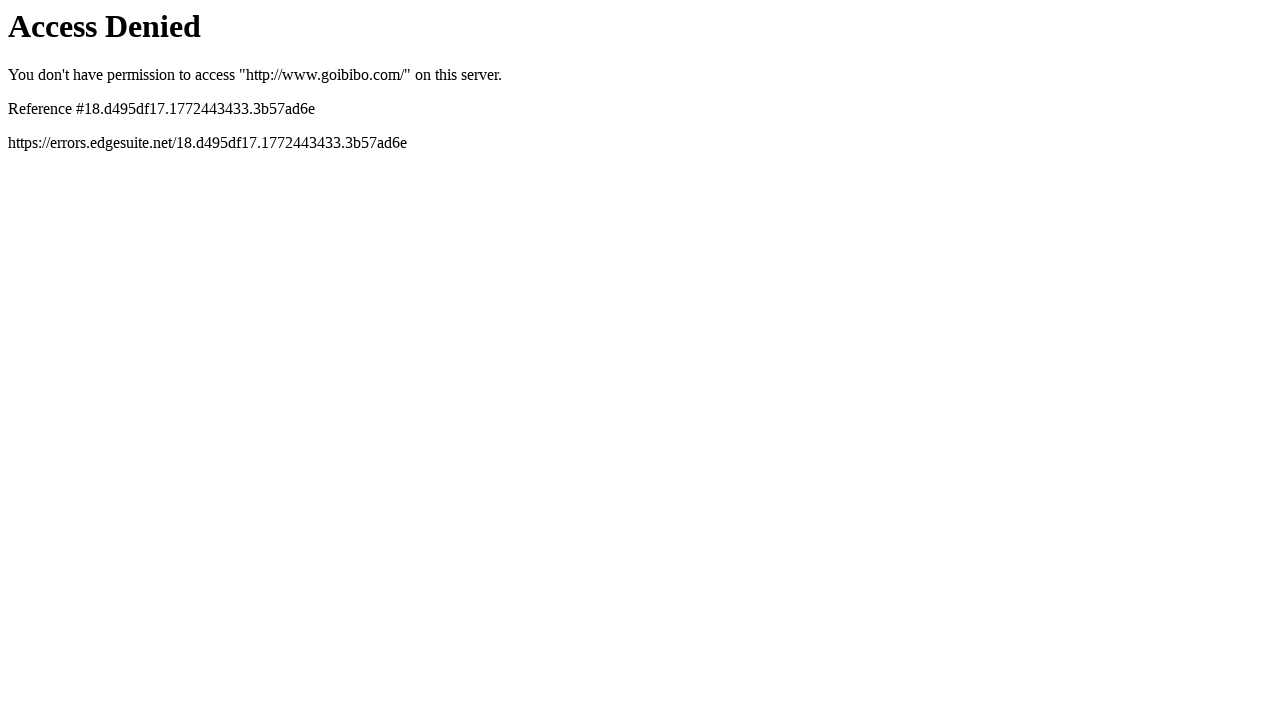

Navigated to Goibibo travel website
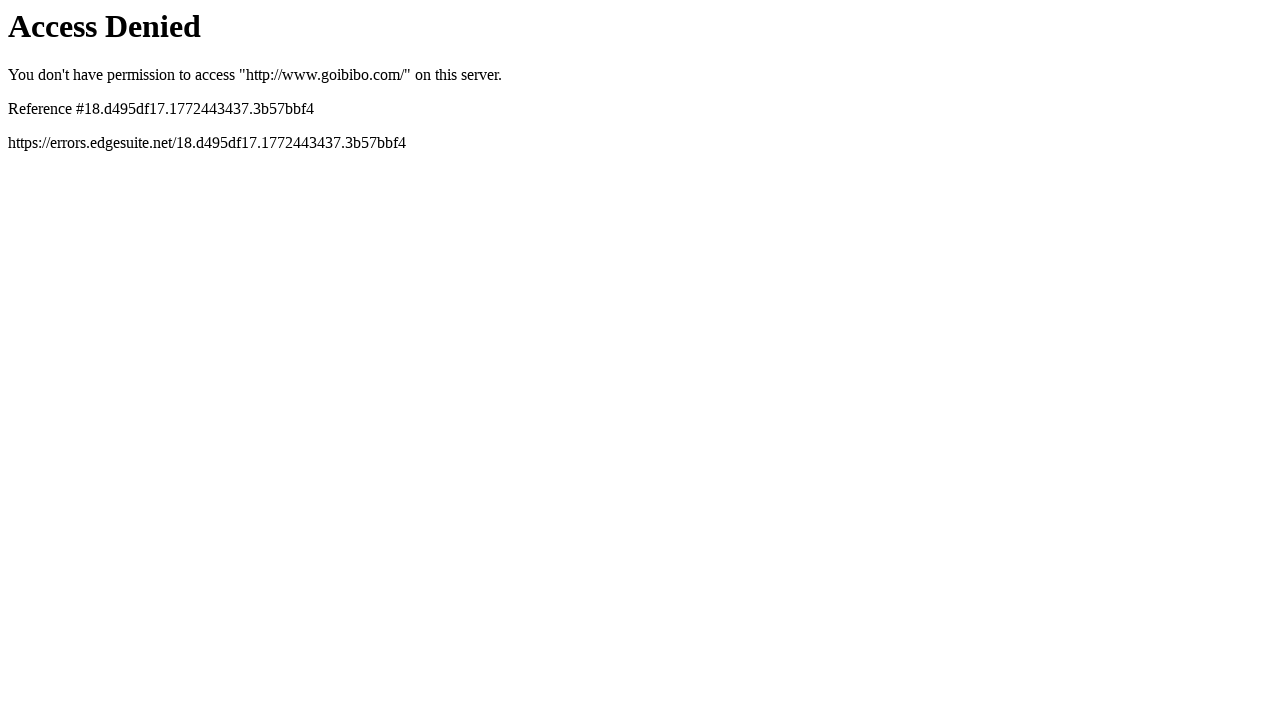

Performed mouse click at offset position (20, 40) at (20, 40)
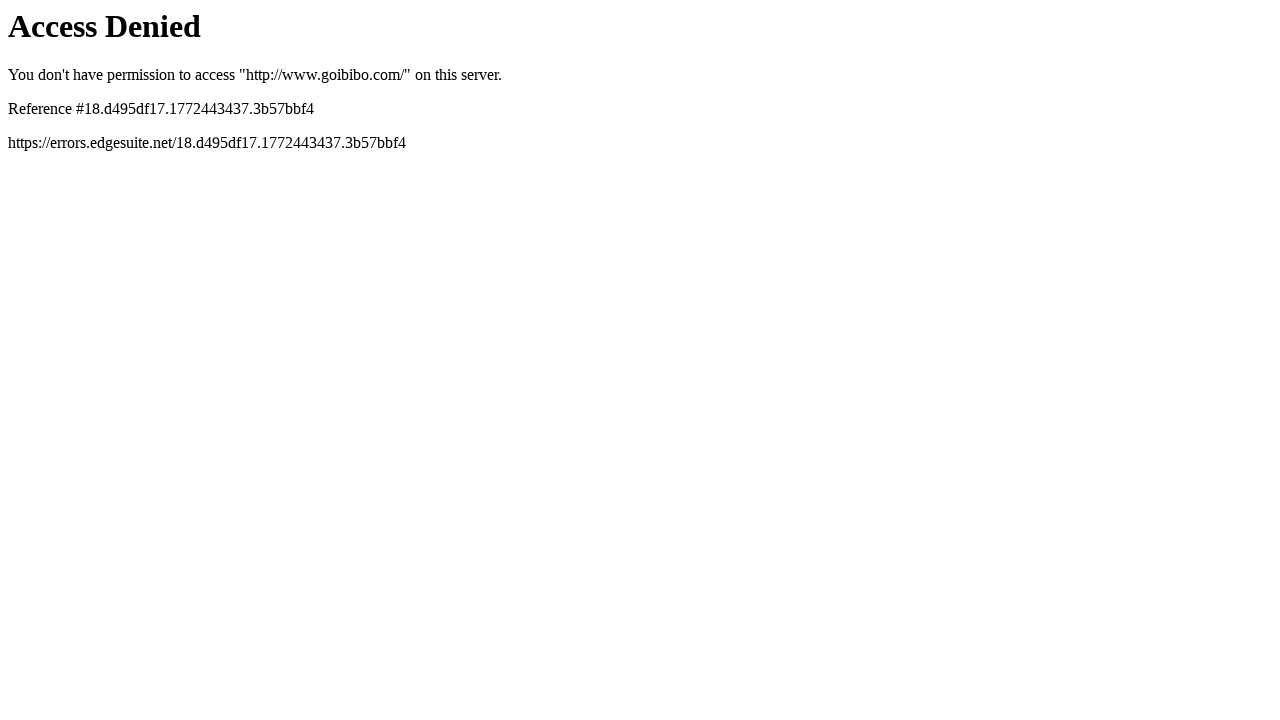

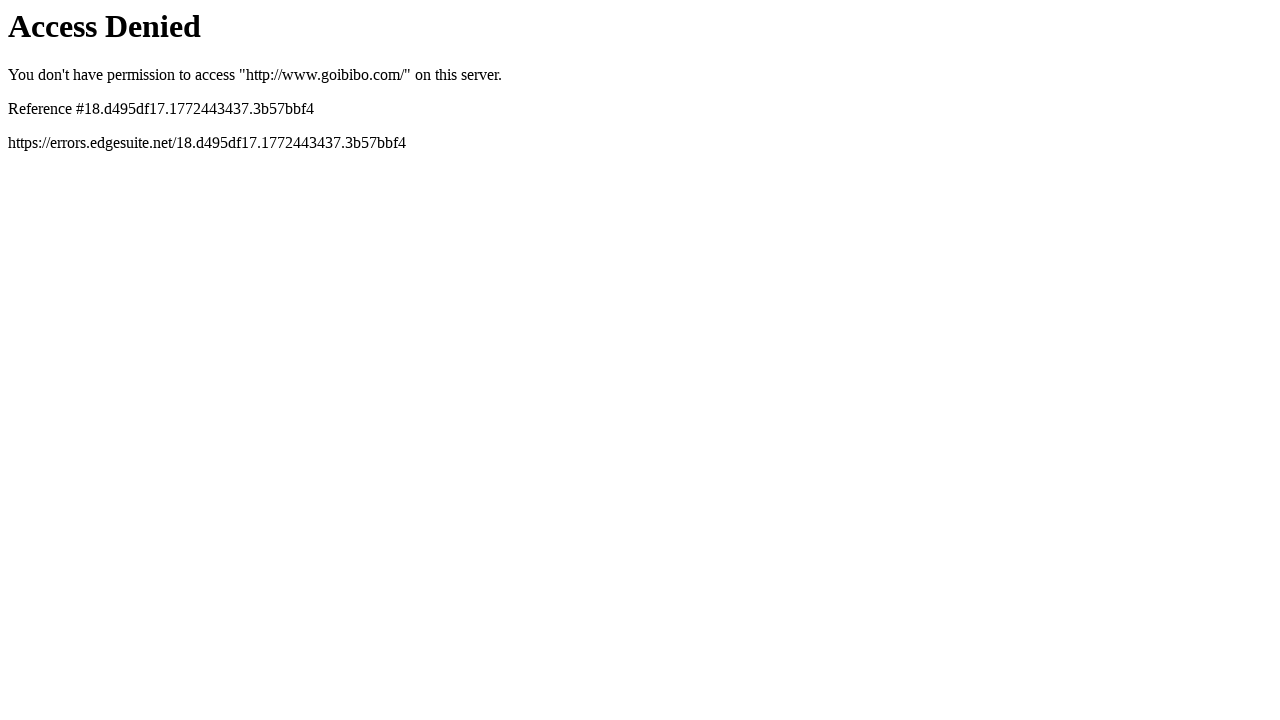